Tests disappearing elements page by clicking Home and About navigation buttons and verifying redirects to correct pages

Starting URL: http://the-internet.herokuapp.com/

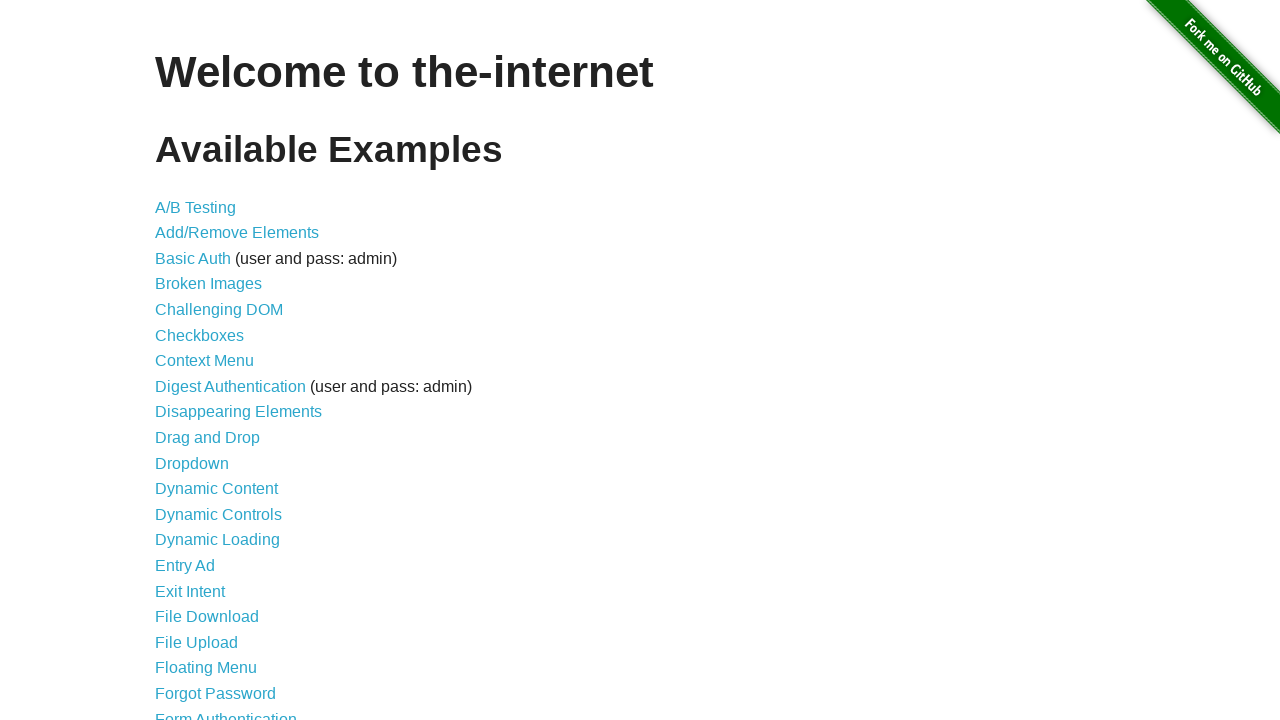

Clicked on disappearing elements link at (238, 412) on a[href='/disappearing_elements']
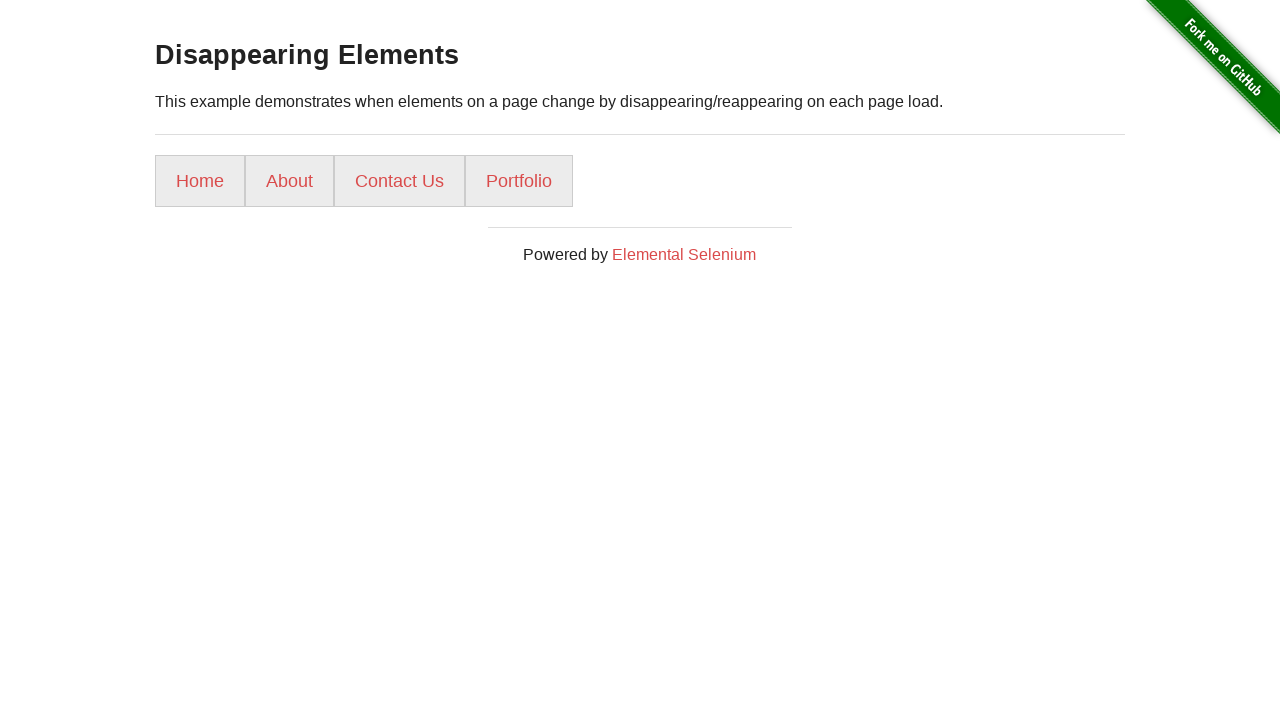

Verified navigation to disappearing elements page
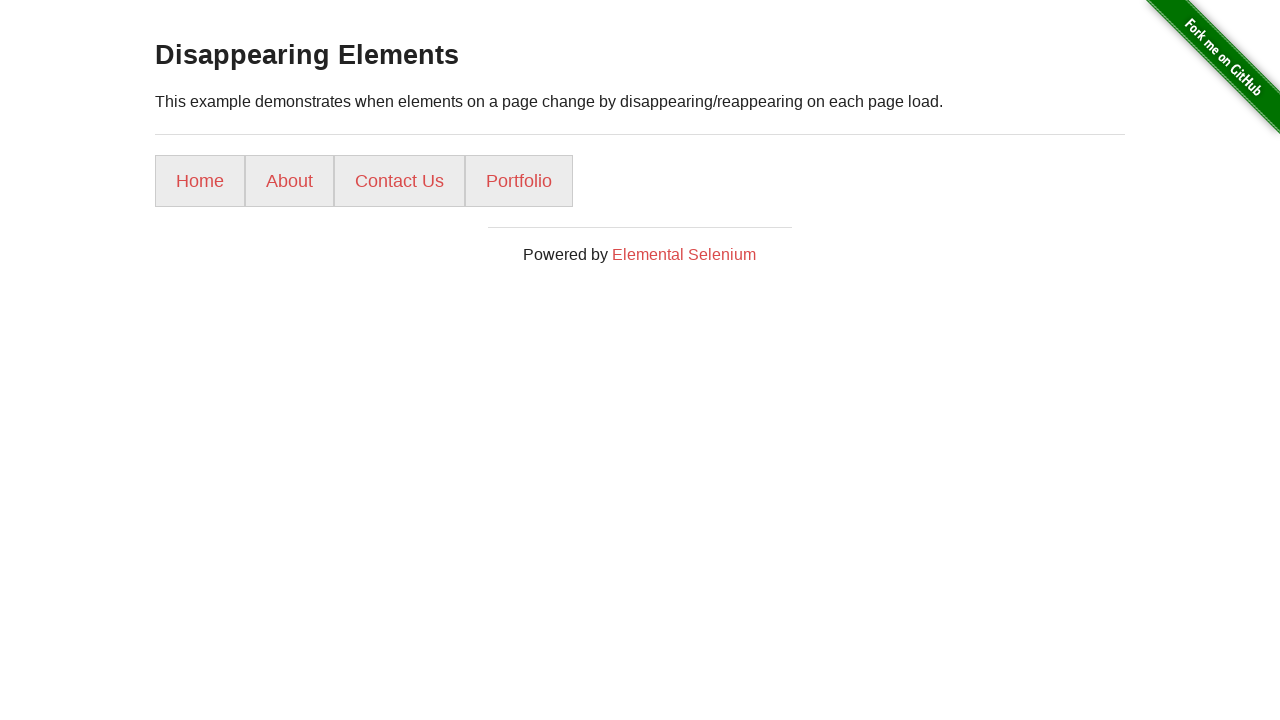

Clicked Home navigation button at (200, 181) on a:has-text('Home')
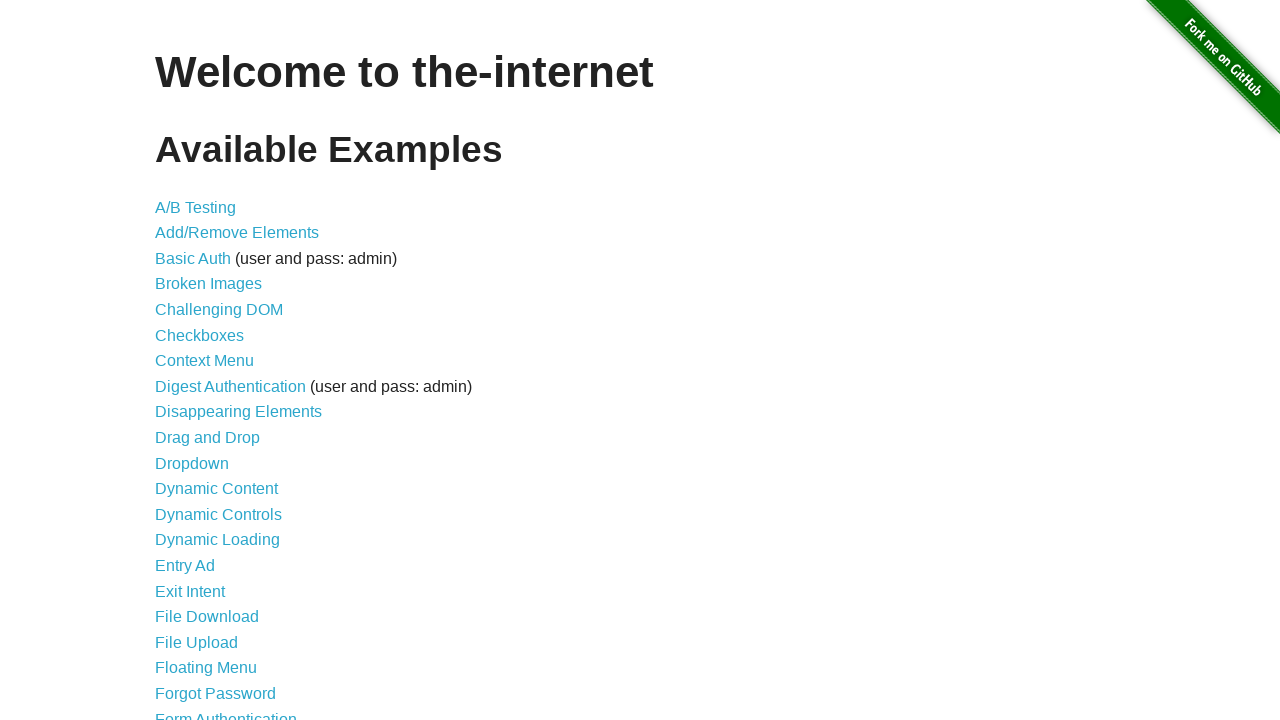

Verified redirect to home page
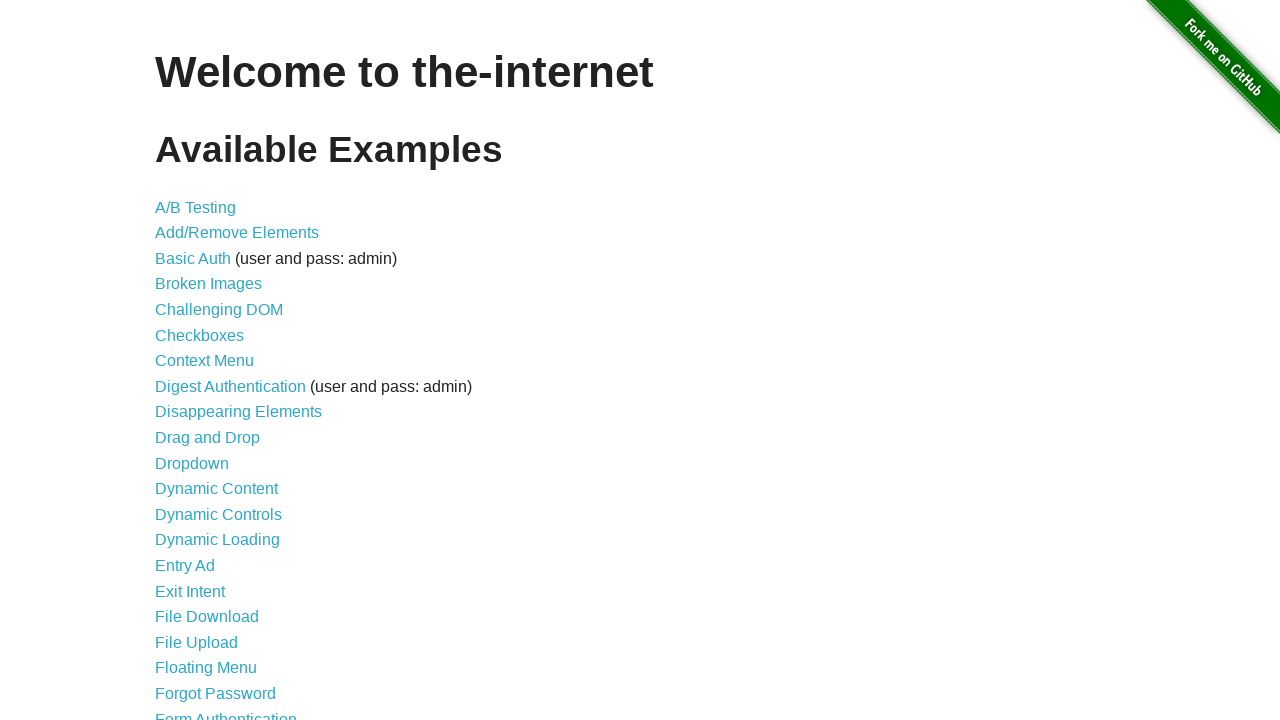

Navigated back to disappearing elements page
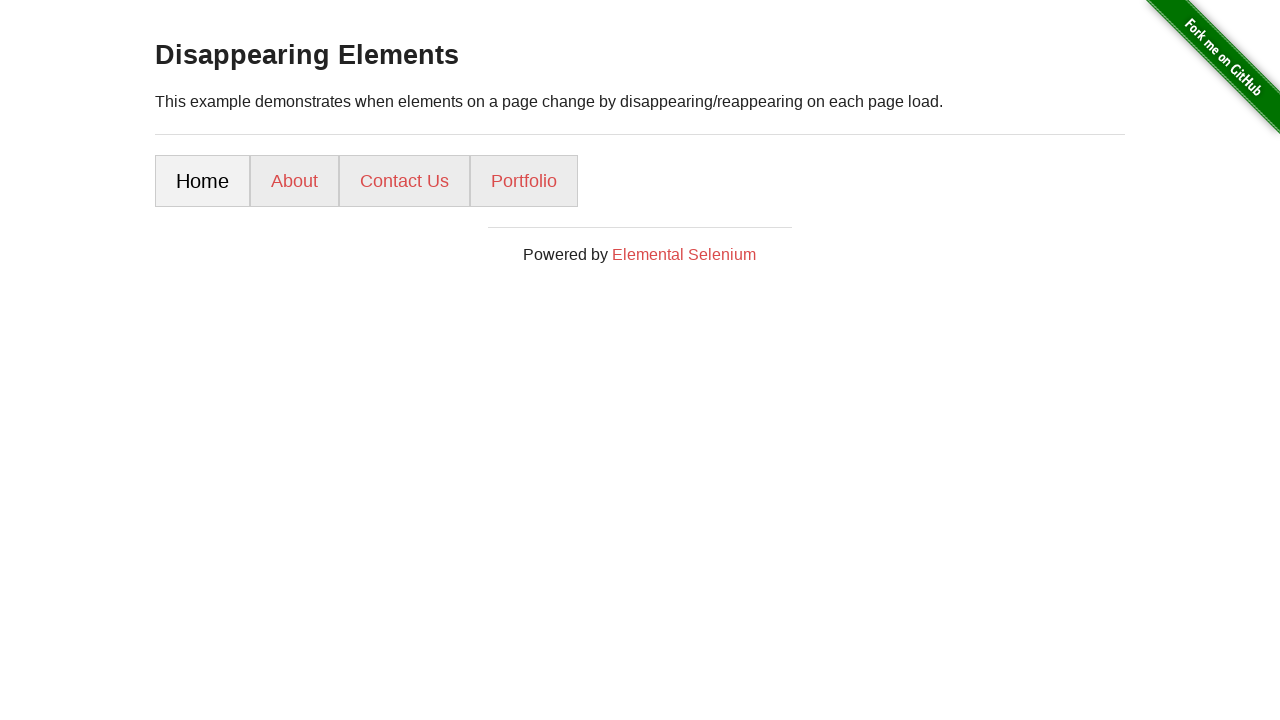

Clicked About navigation button at (294, 181) on a:has-text('About')
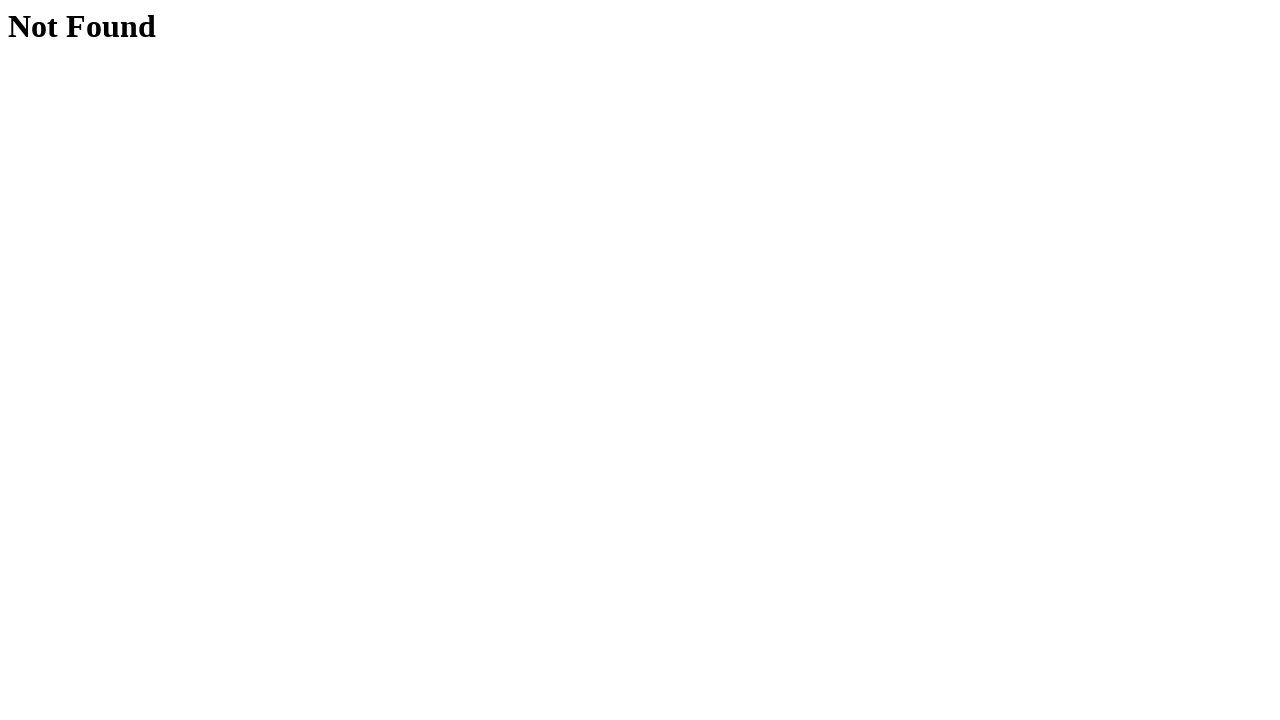

Verified redirect to about page
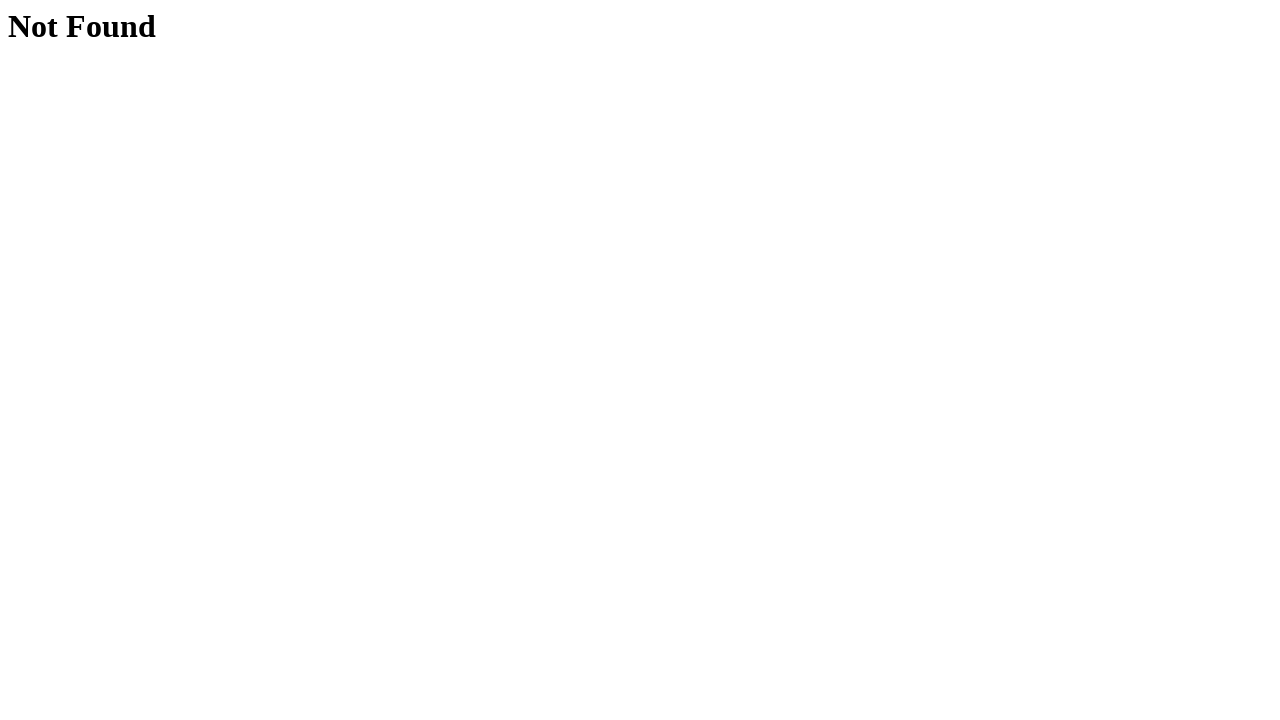

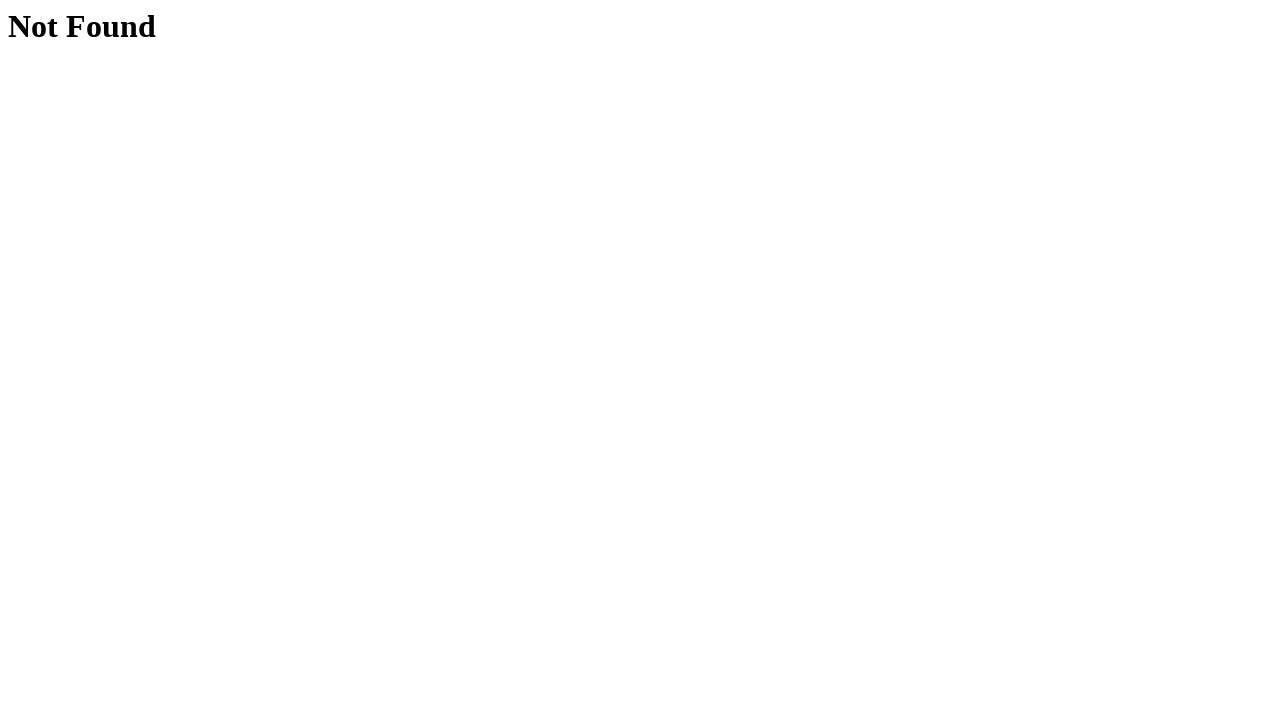